Navigates to a demo site and verifies that a specific fieldset element is present on the page

Starting URL: https://vinothqaacademy.com/demo-site/

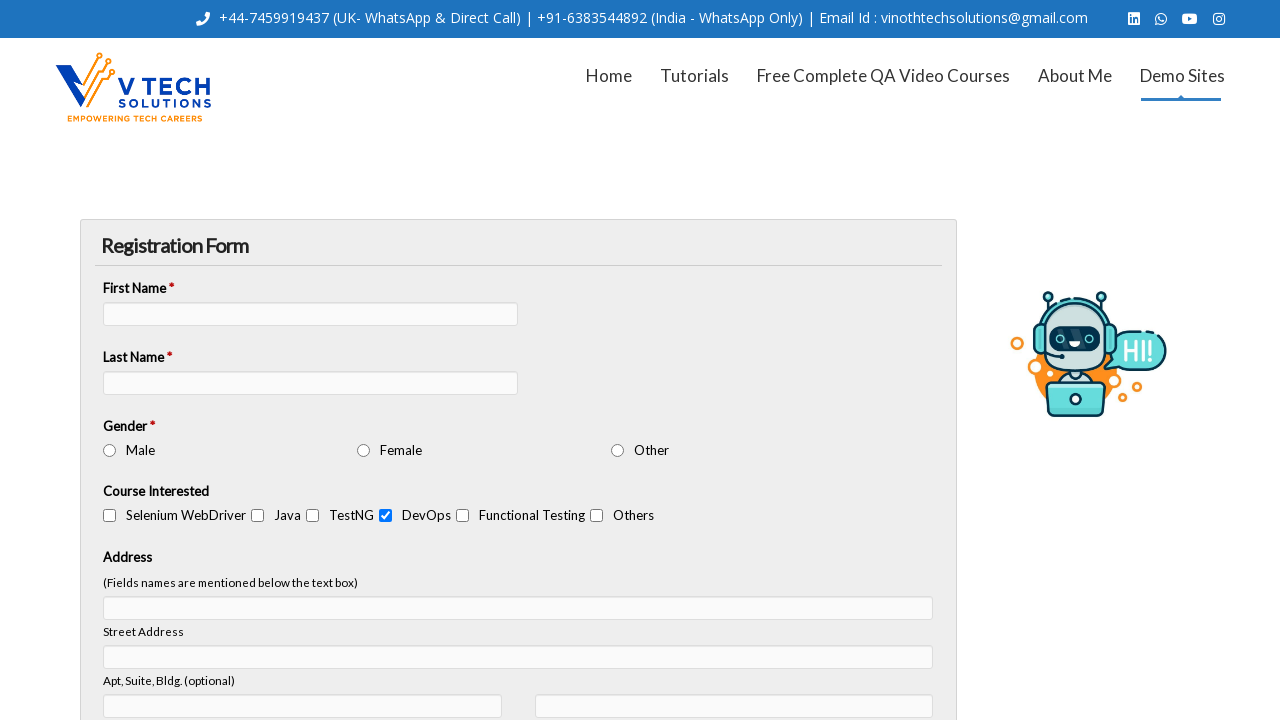

Set viewport size to 1920x1080
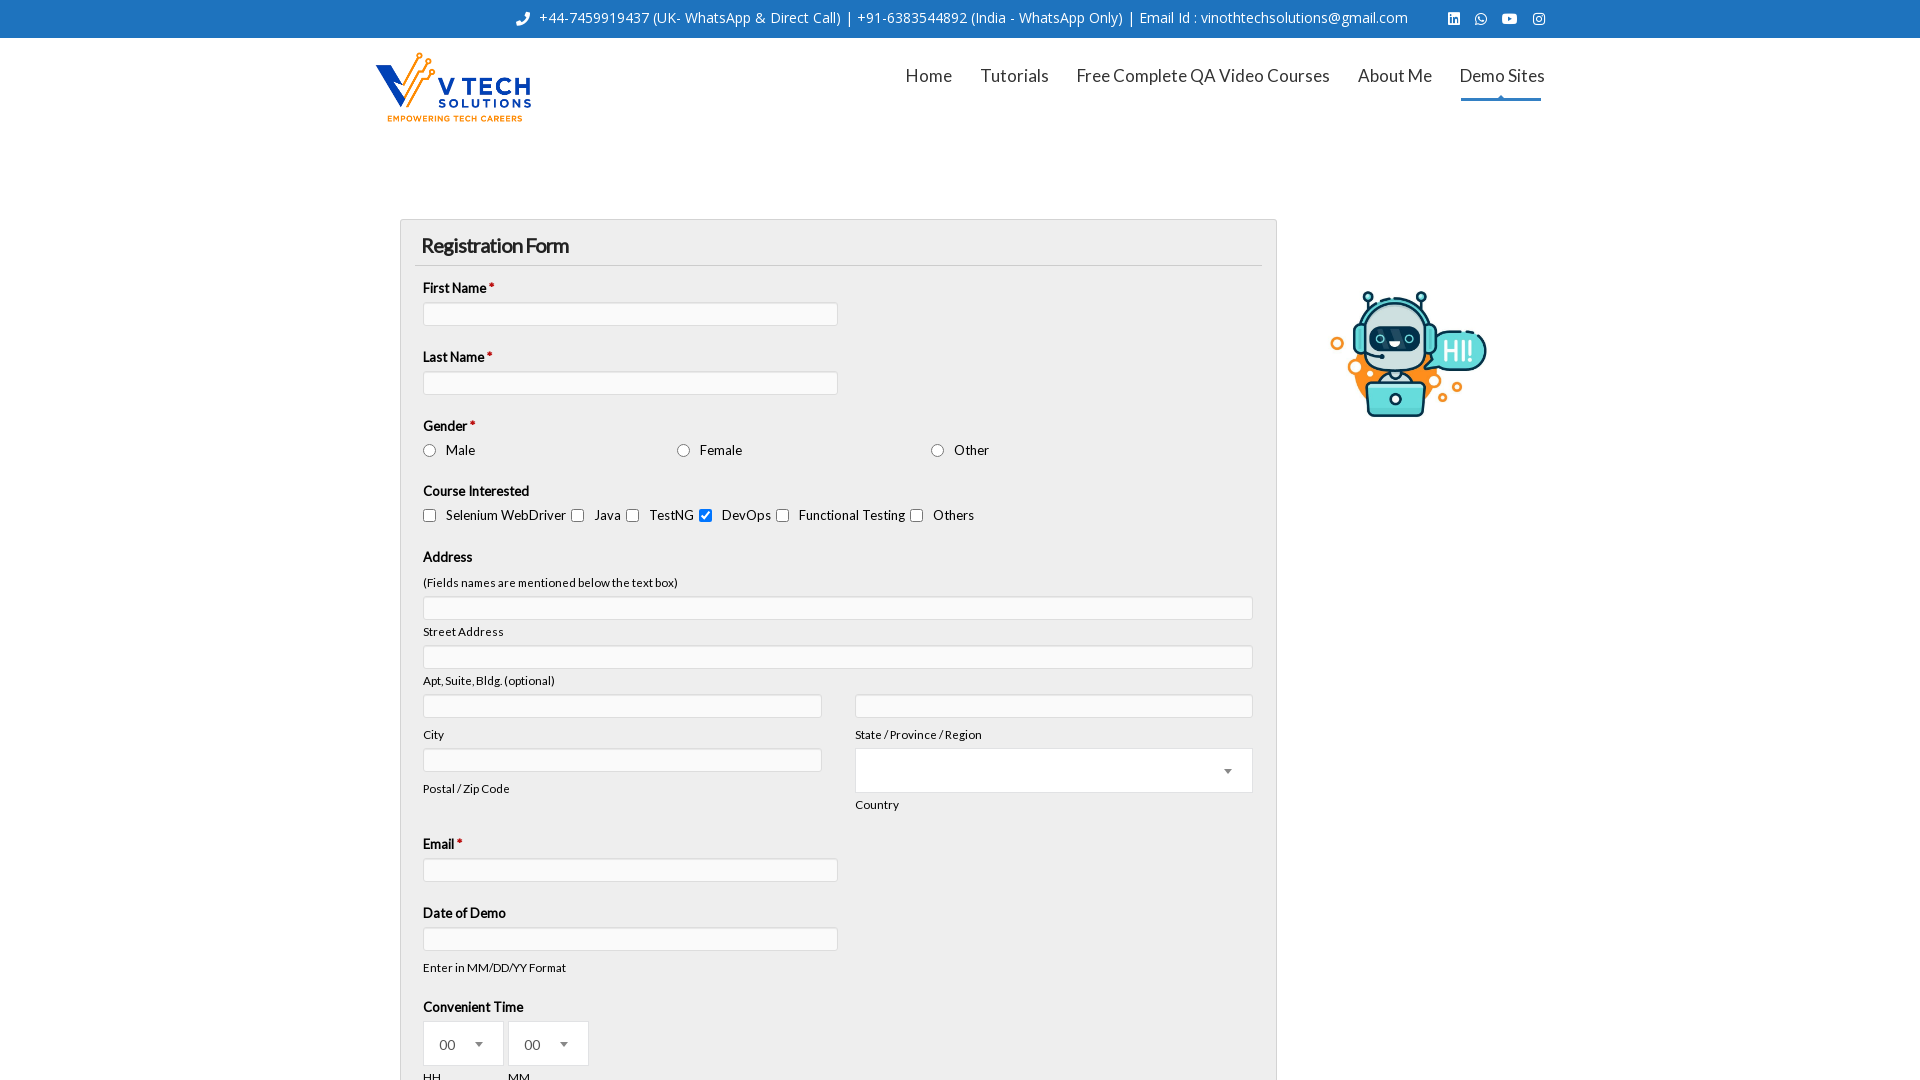

Navigated to demo site
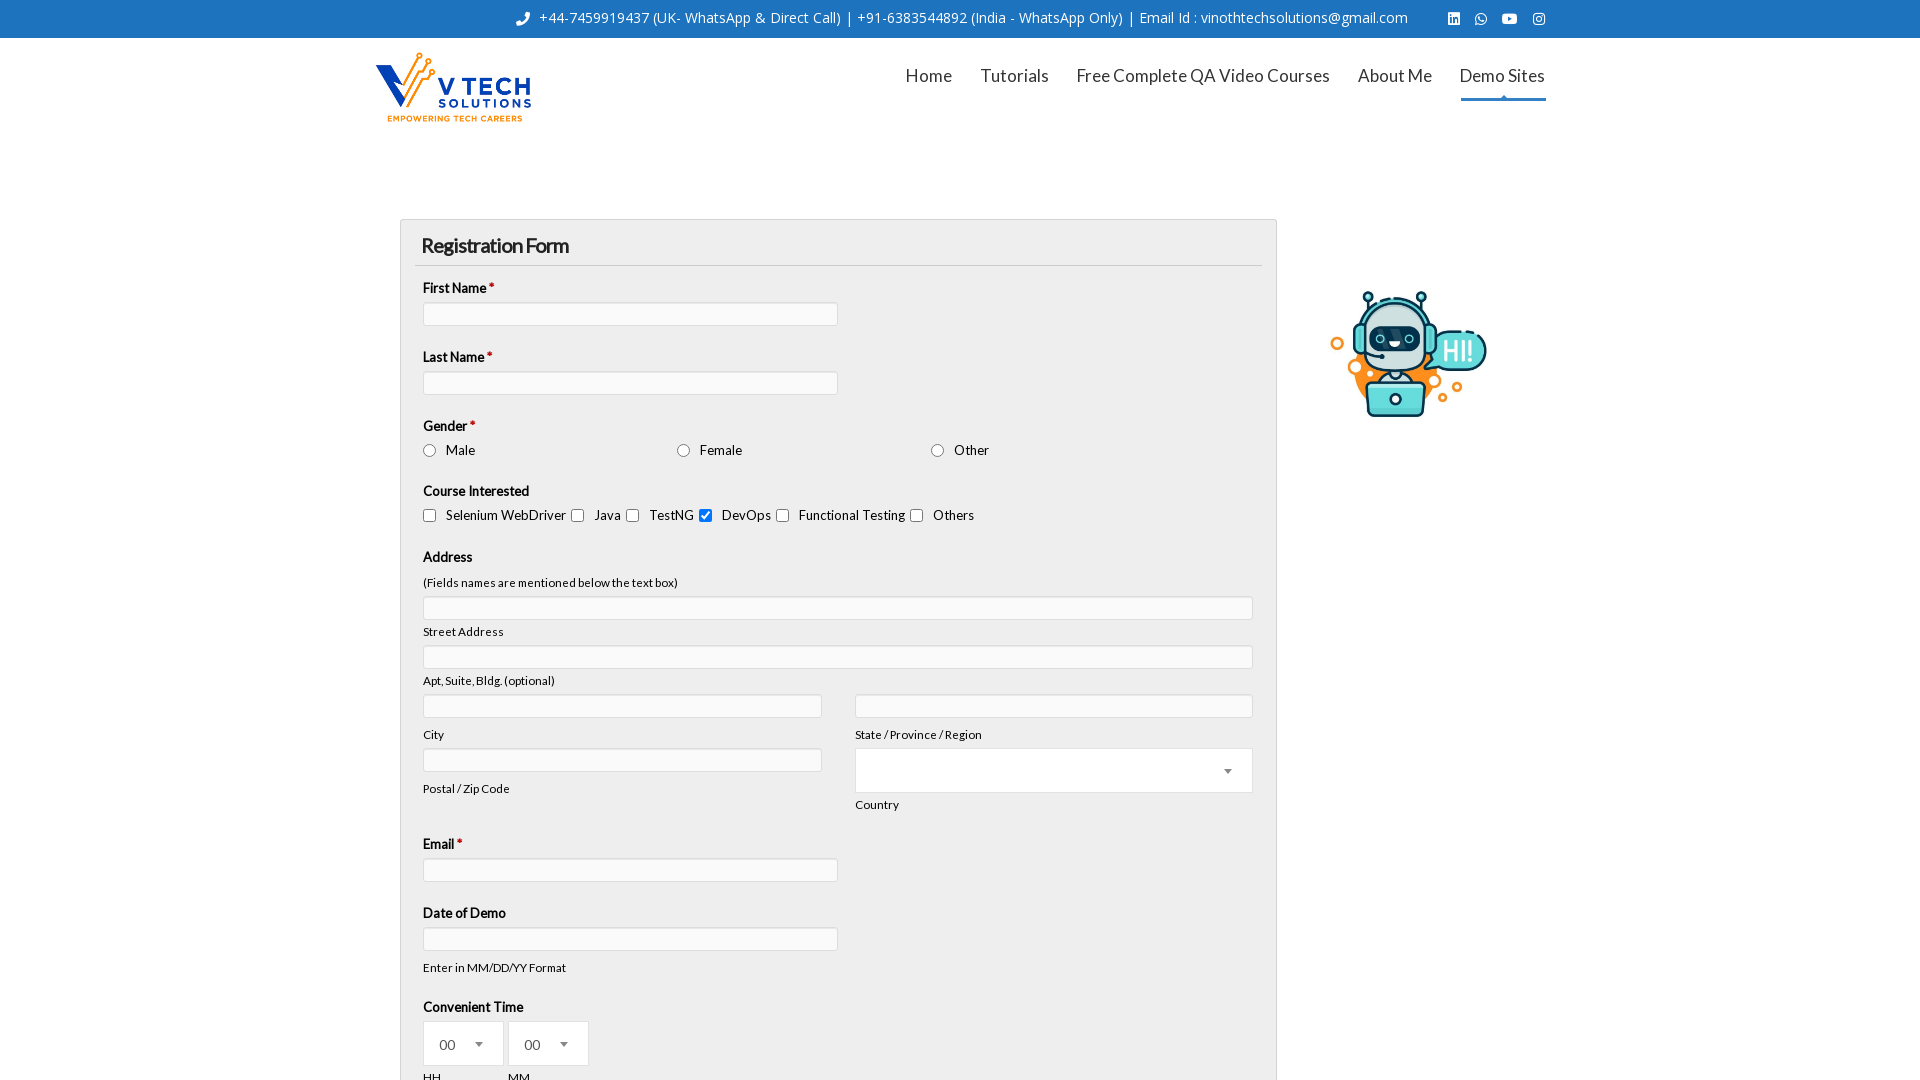

Fieldset element with id 'item-vfb-2' is visible on the page
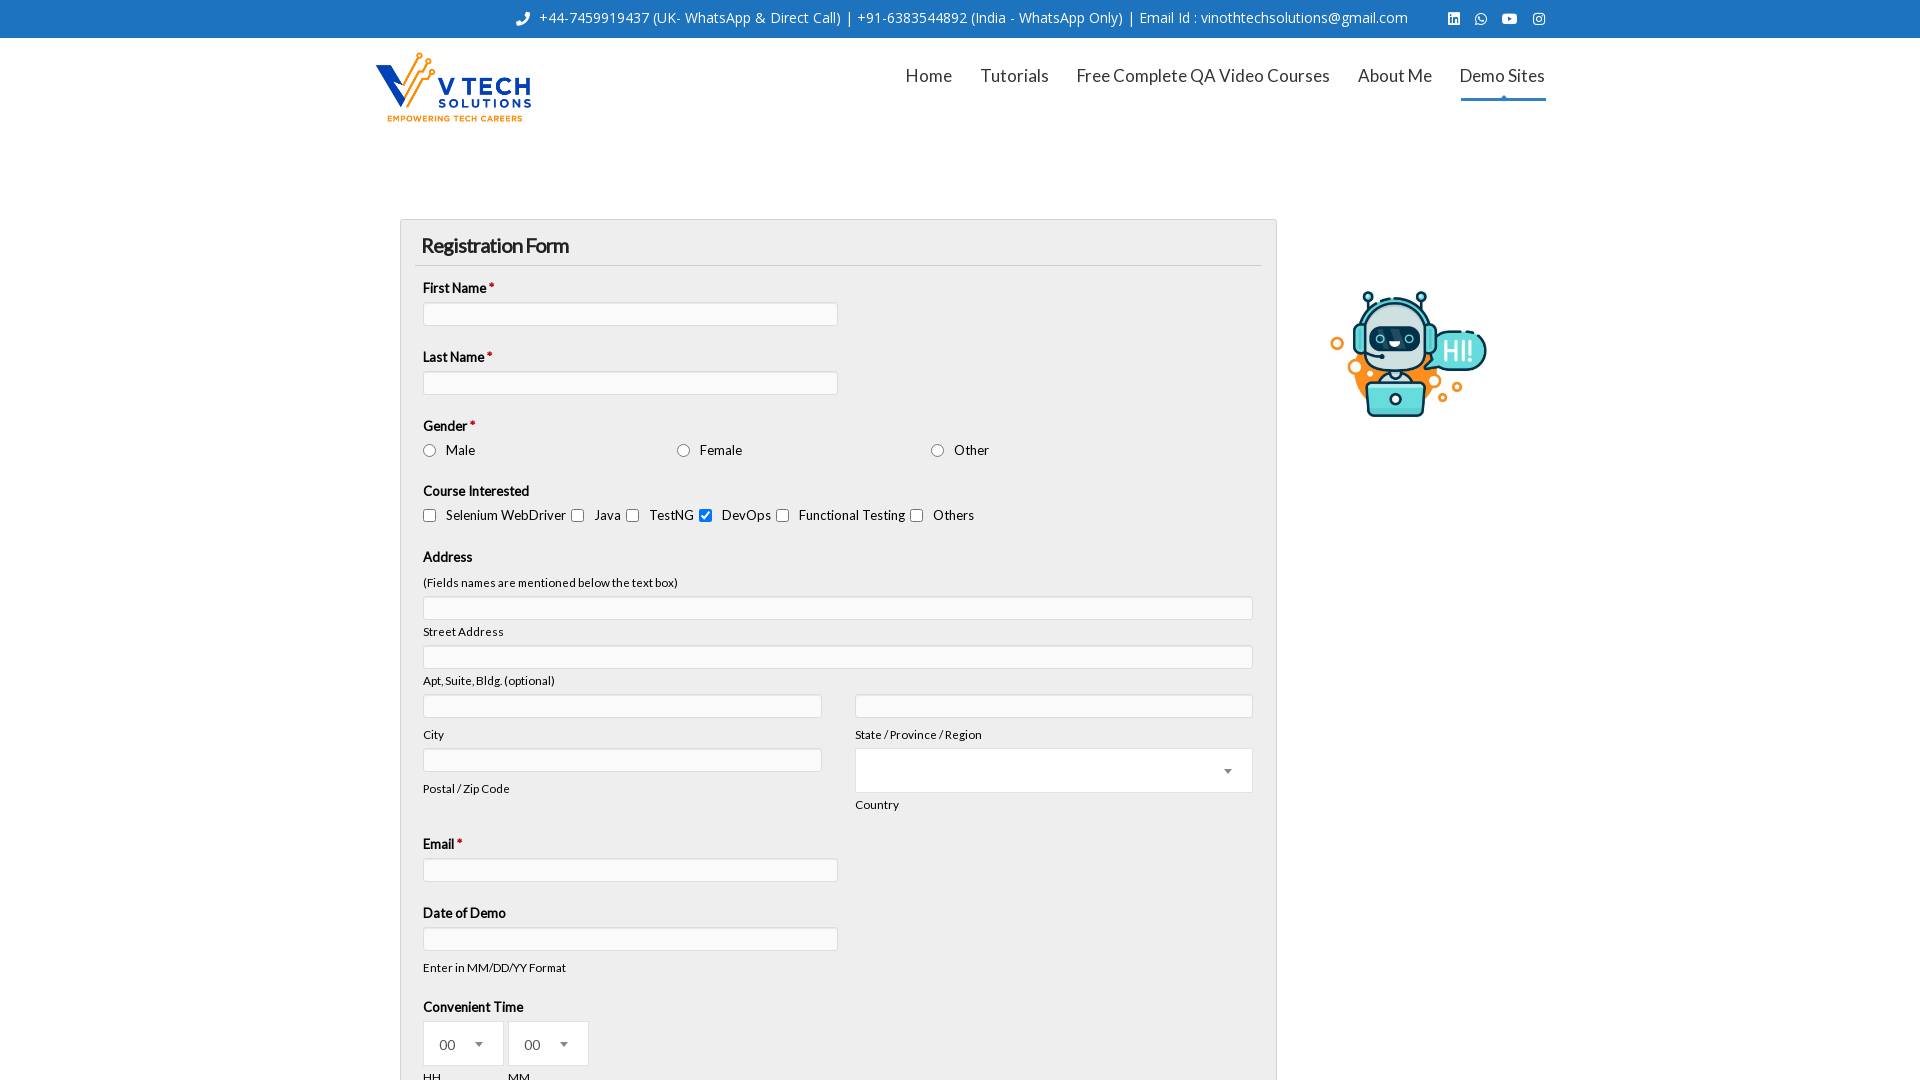

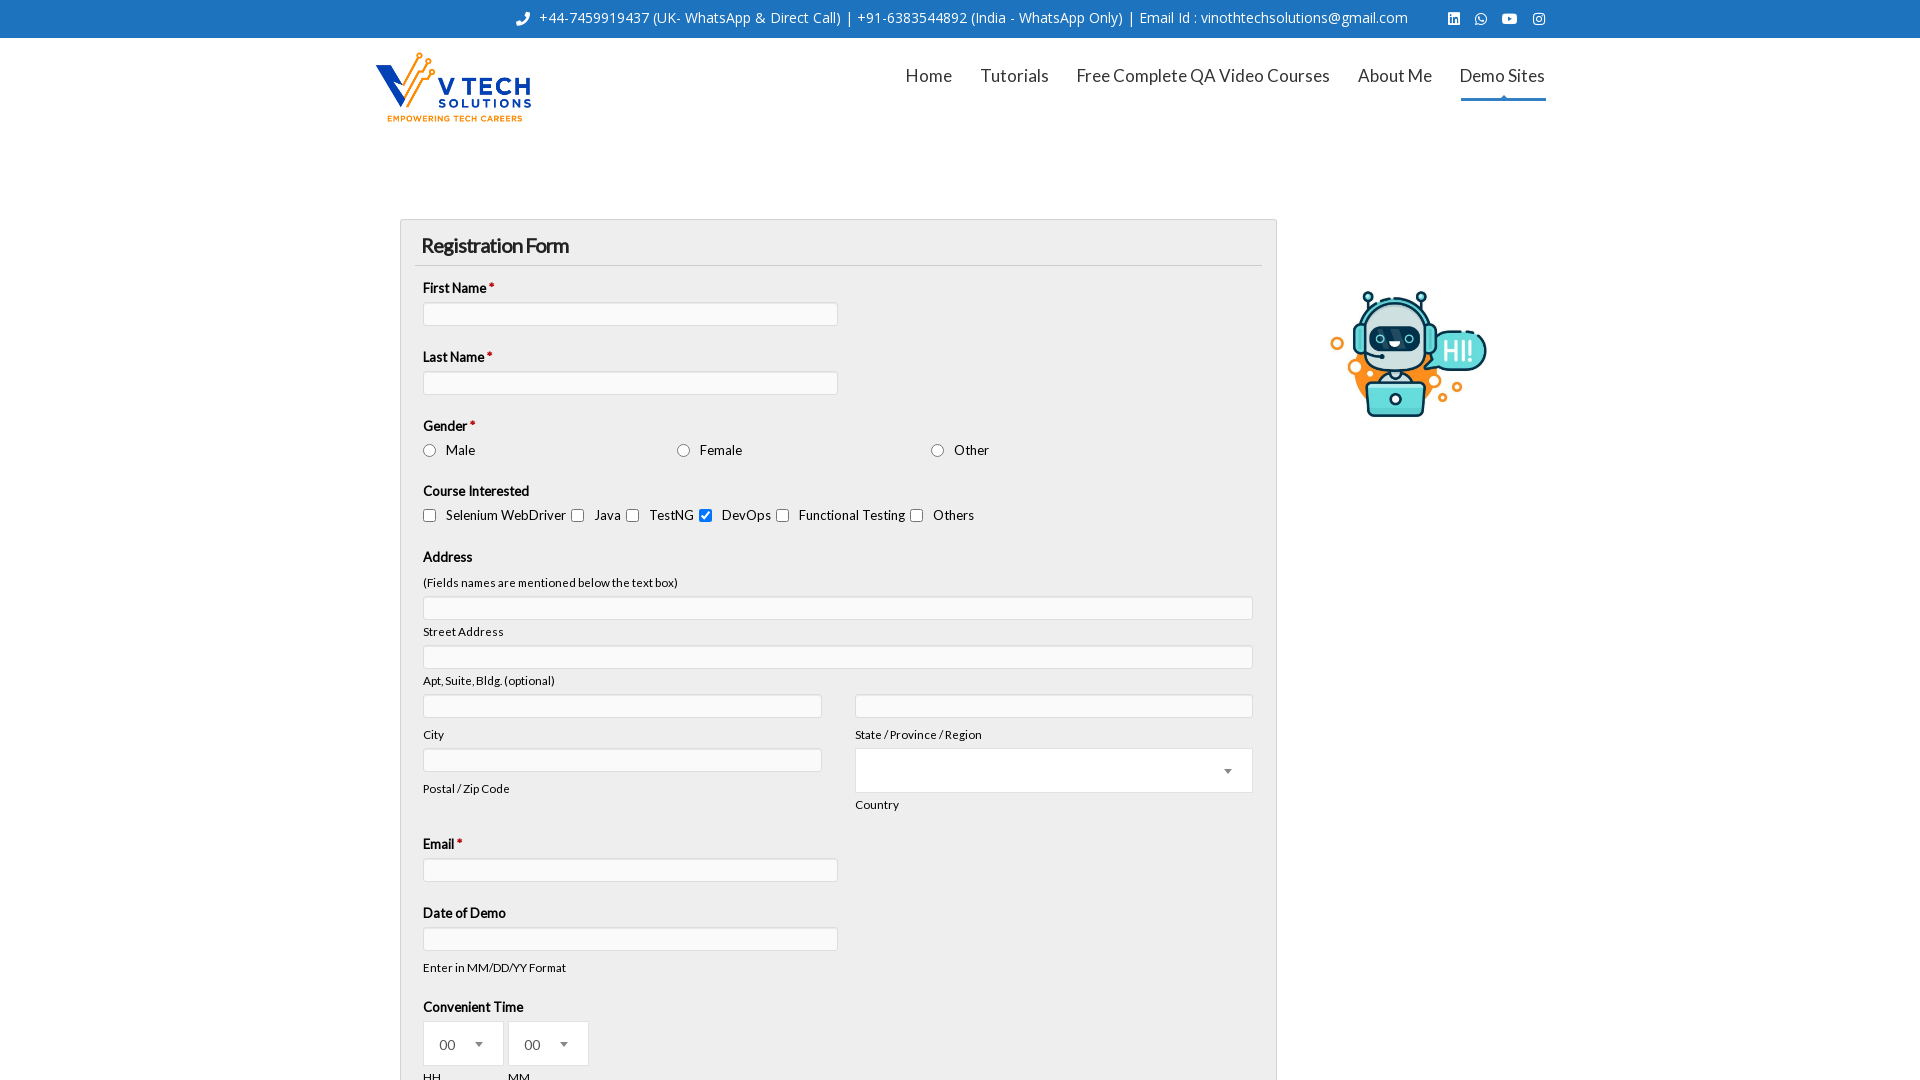